Tests filtering to display only completed items by clicking the Completed filter link.

Starting URL: https://demo.playwright.dev/todomvc

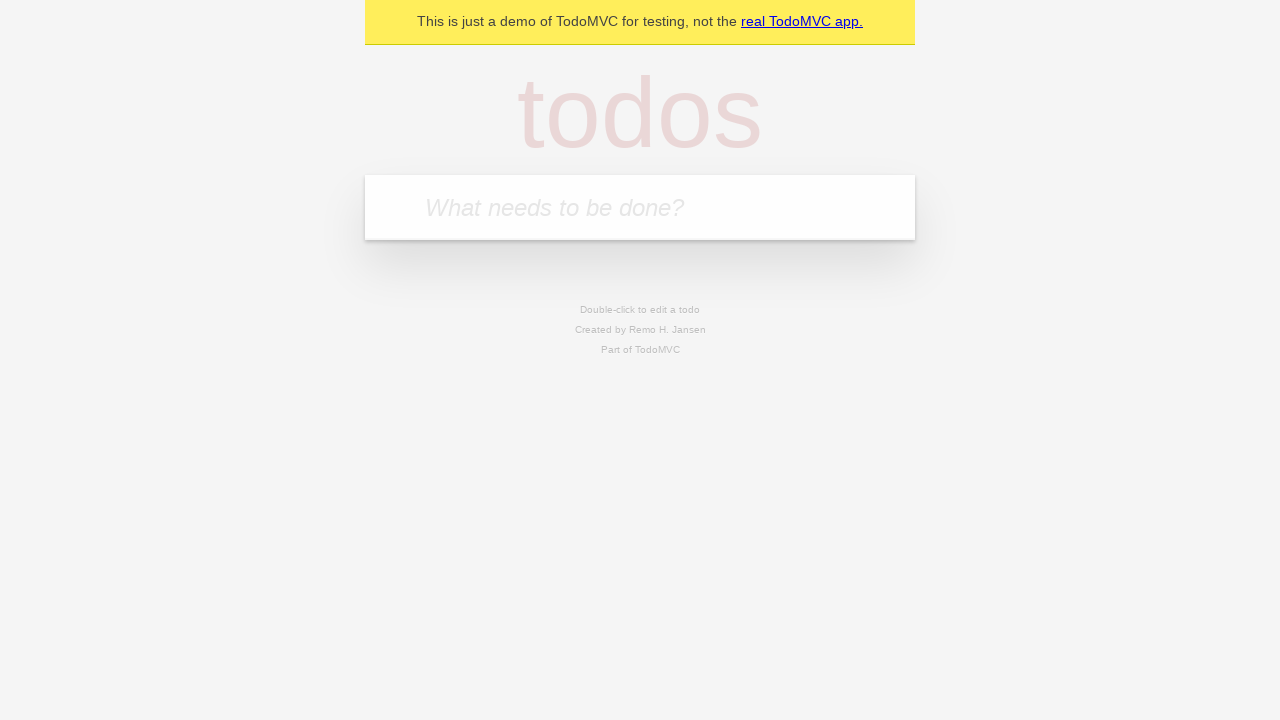

Filled todo input with 'buy some cheese' on internal:attr=[placeholder="What needs to be done?"i]
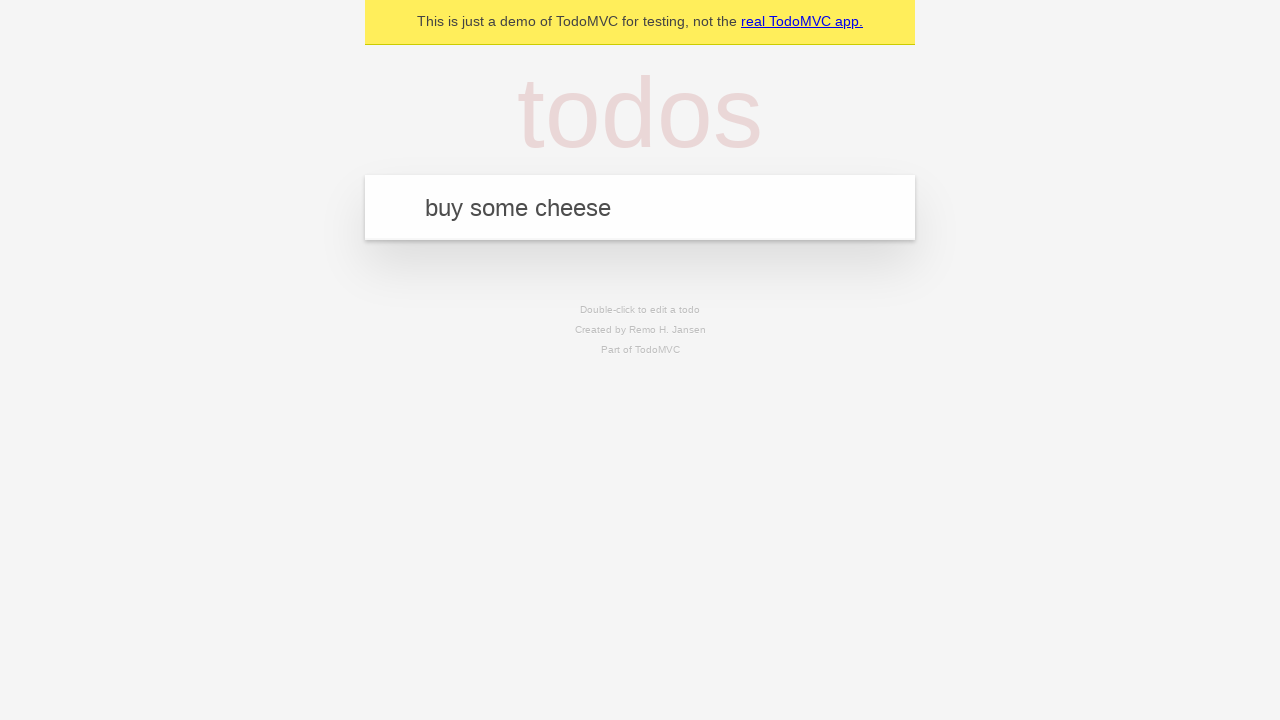

Pressed Enter to create first todo 'buy some cheese' on internal:attr=[placeholder="What needs to be done?"i]
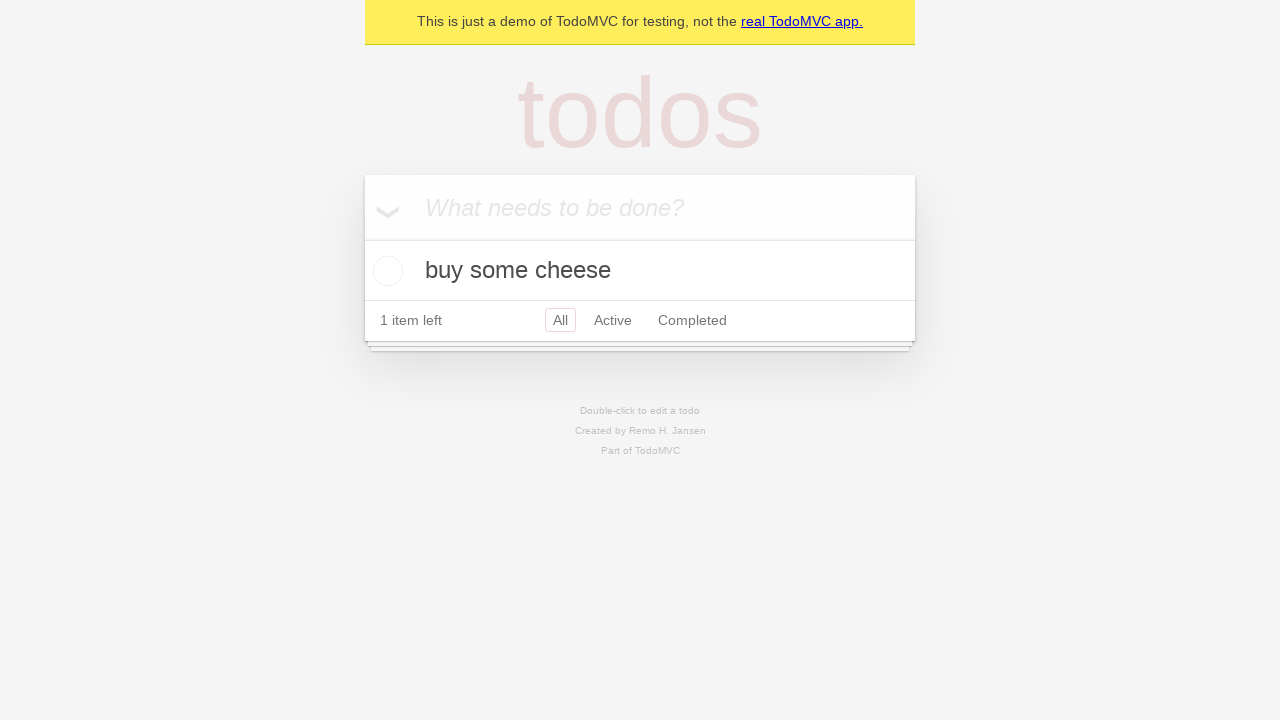

Filled todo input with 'feed the cat' on internal:attr=[placeholder="What needs to be done?"i]
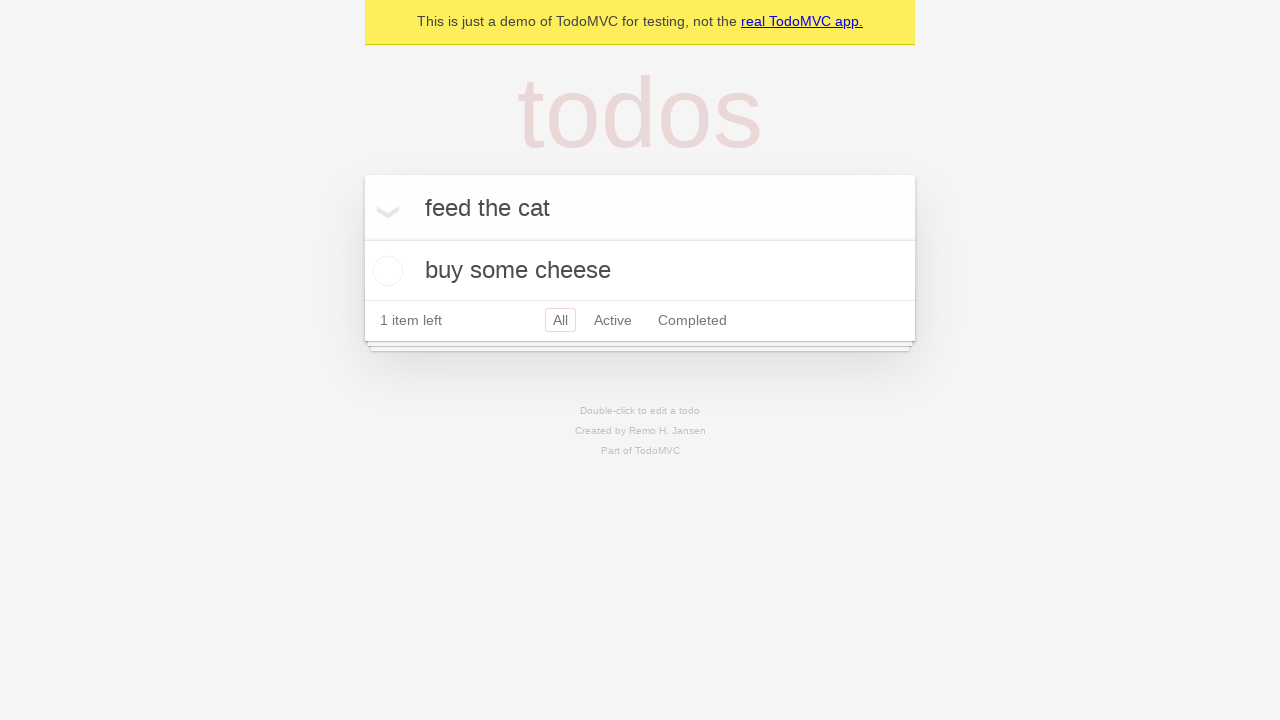

Pressed Enter to create second todo 'feed the cat' on internal:attr=[placeholder="What needs to be done?"i]
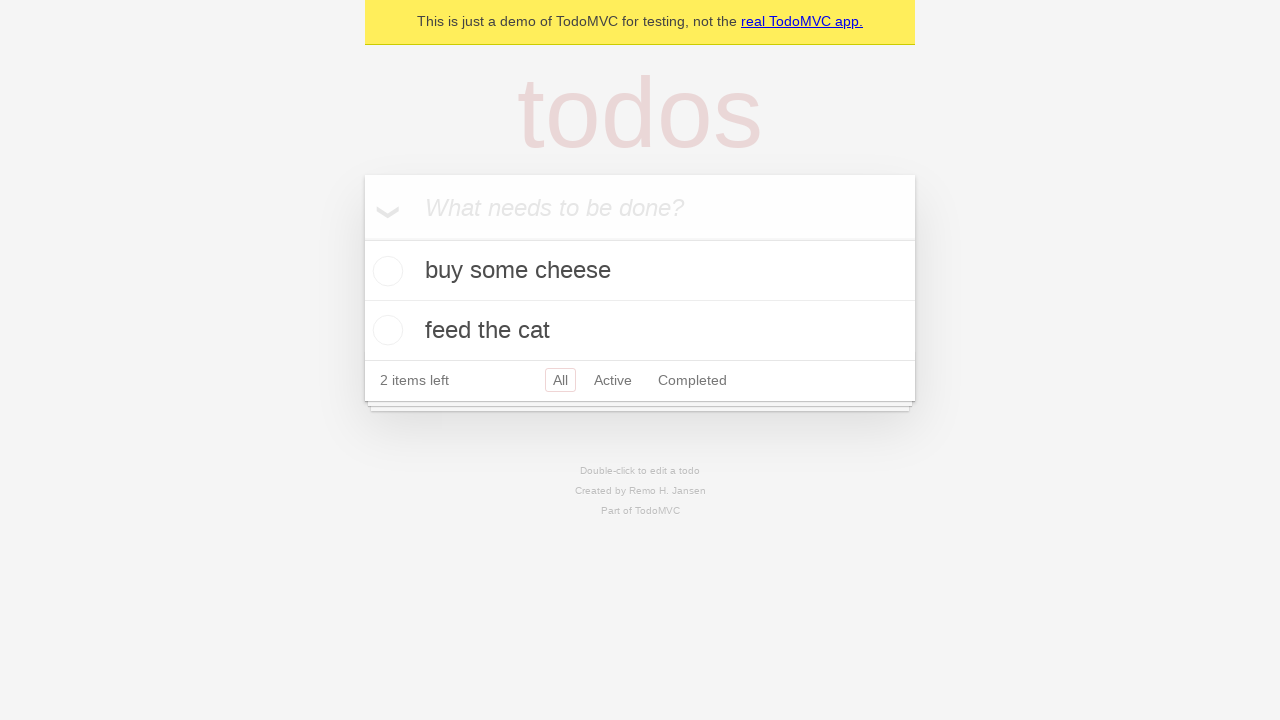

Filled todo input with 'book a doctors appointment' on internal:attr=[placeholder="What needs to be done?"i]
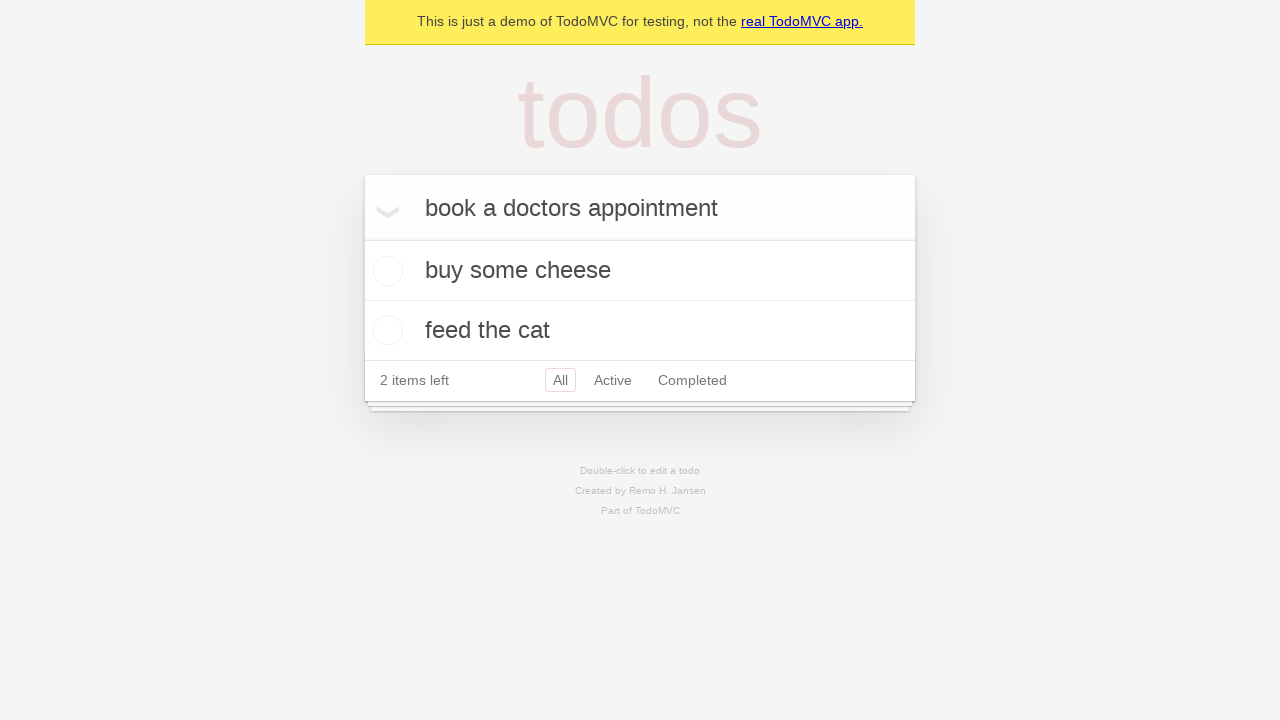

Pressed Enter to create third todo 'book a doctors appointment' on internal:attr=[placeholder="What needs to be done?"i]
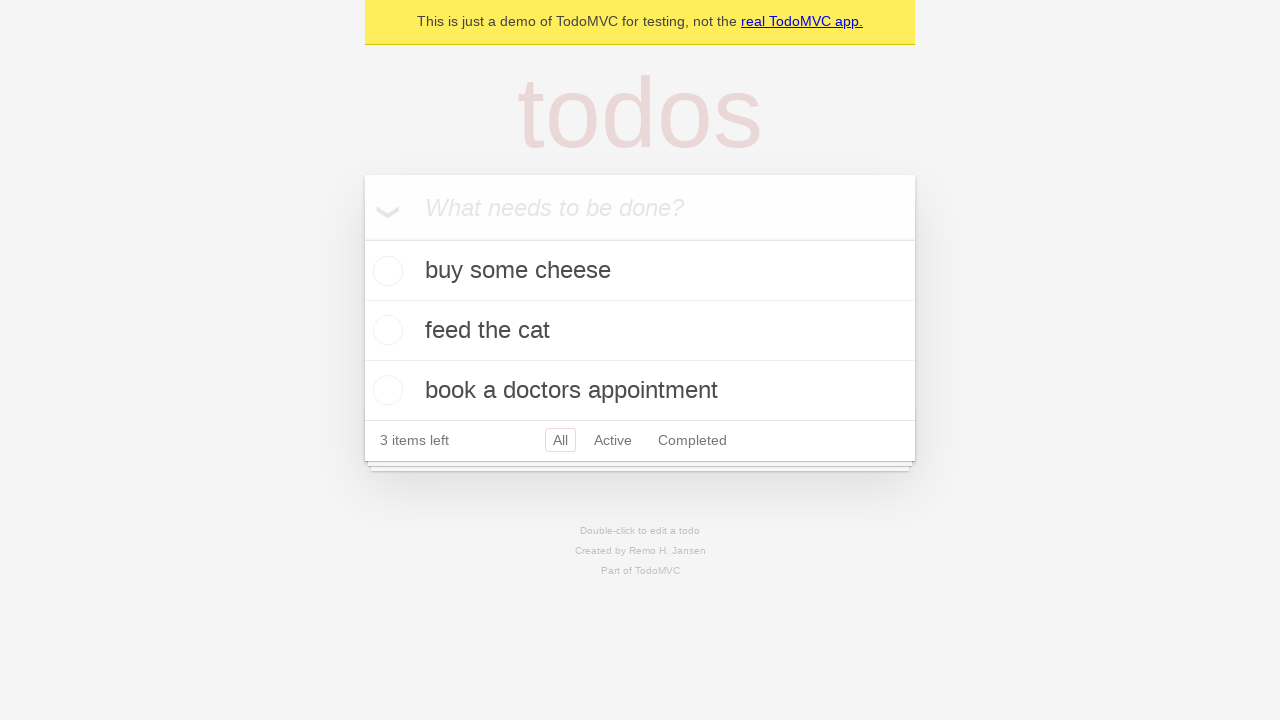

Checked the checkbox for the second todo item 'feed the cat' at (385, 330) on internal:testid=[data-testid="todo-item"s] >> nth=1 >> internal:role=checkbox
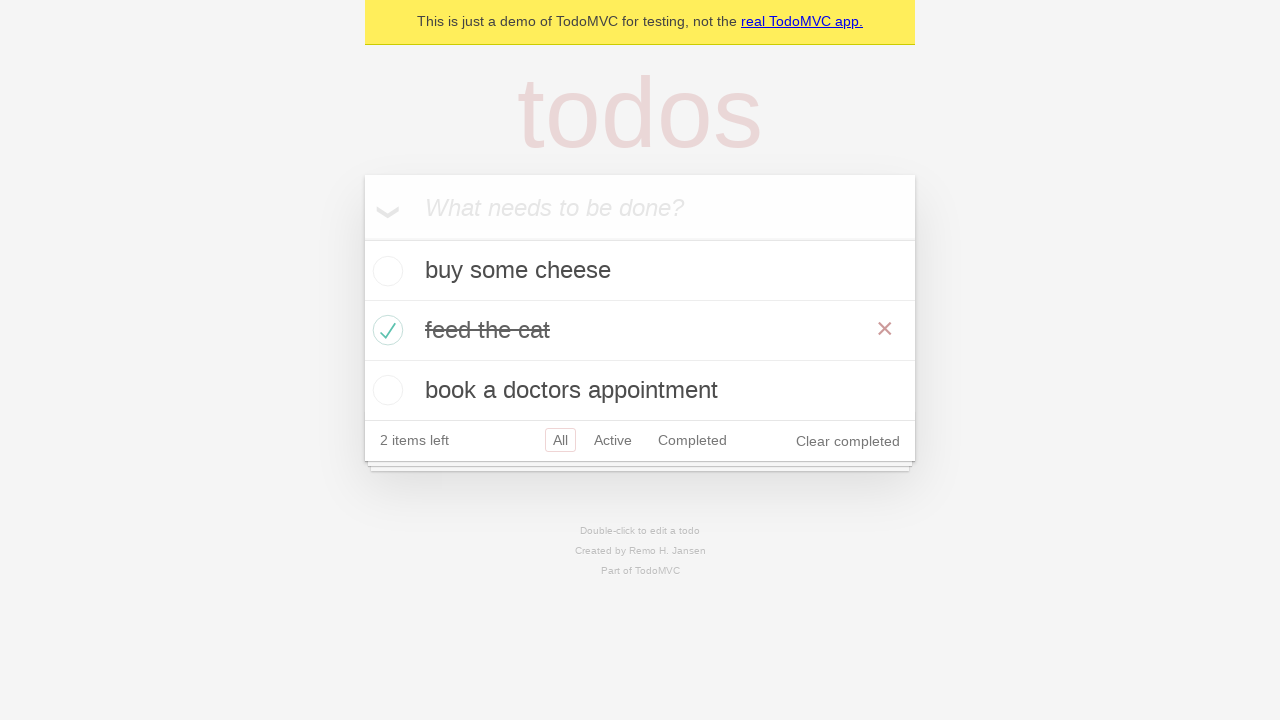

Clicked the Completed filter link to display only completed items at (692, 440) on internal:role=link[name="Completed"i]
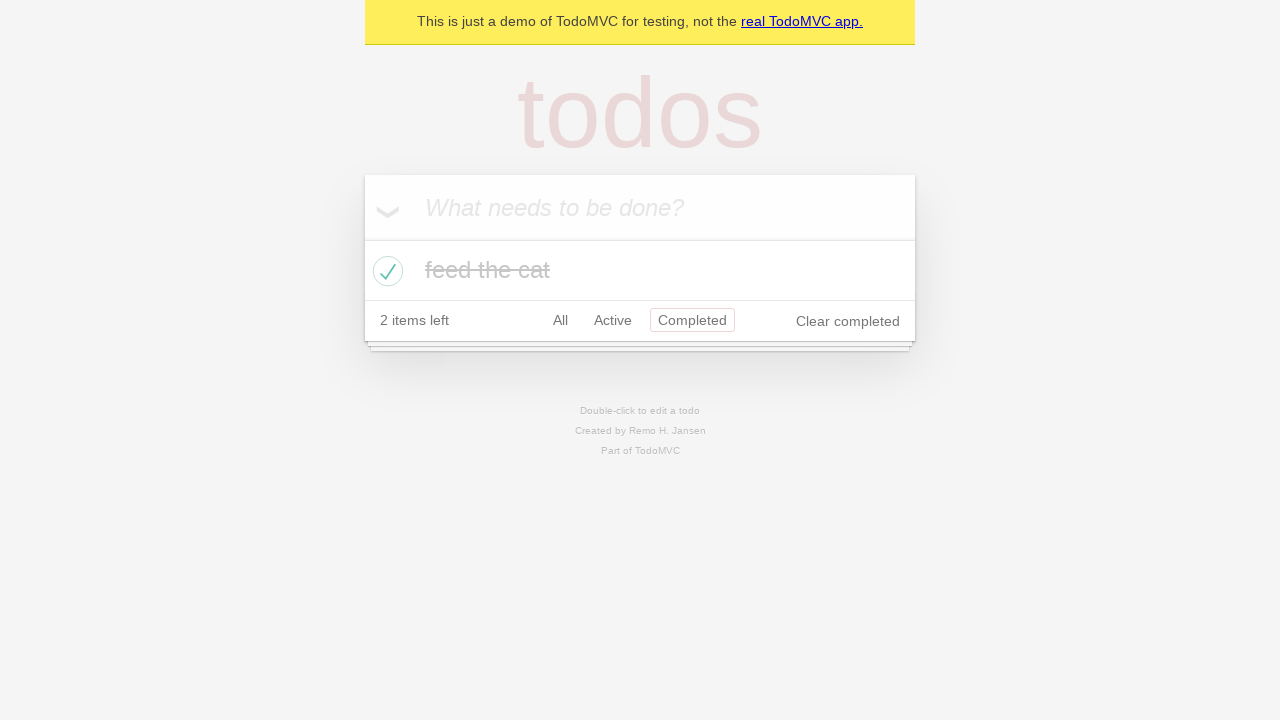

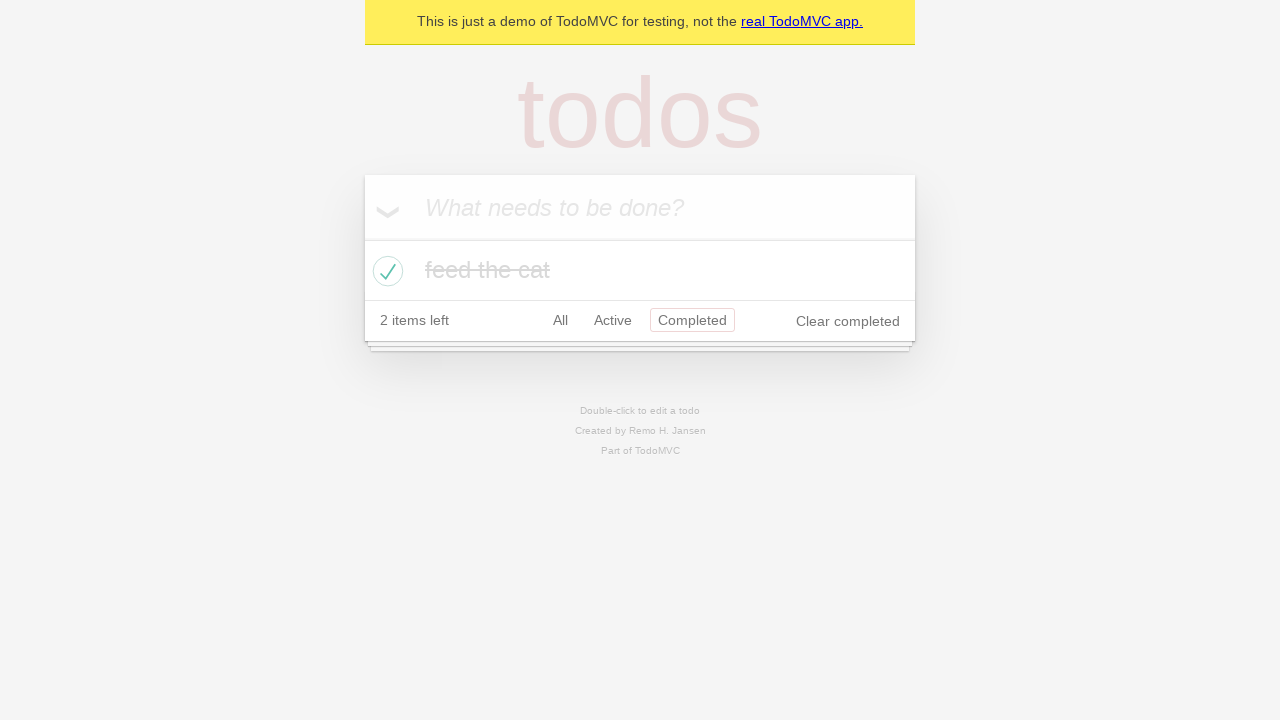